Tests radio button functionality by selecting the second radio button option

Starting URL: https://rahulshettyacademy.com/AutomationPractice/

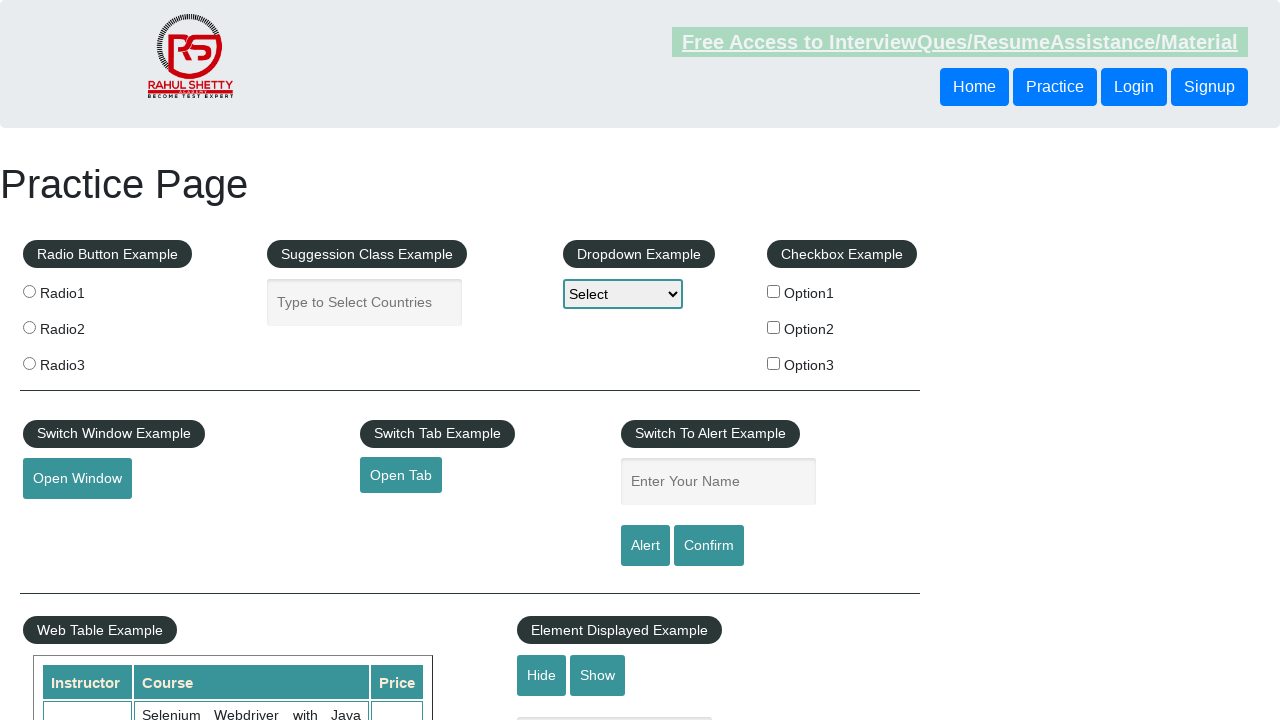

Navigated to AutomationPractice page
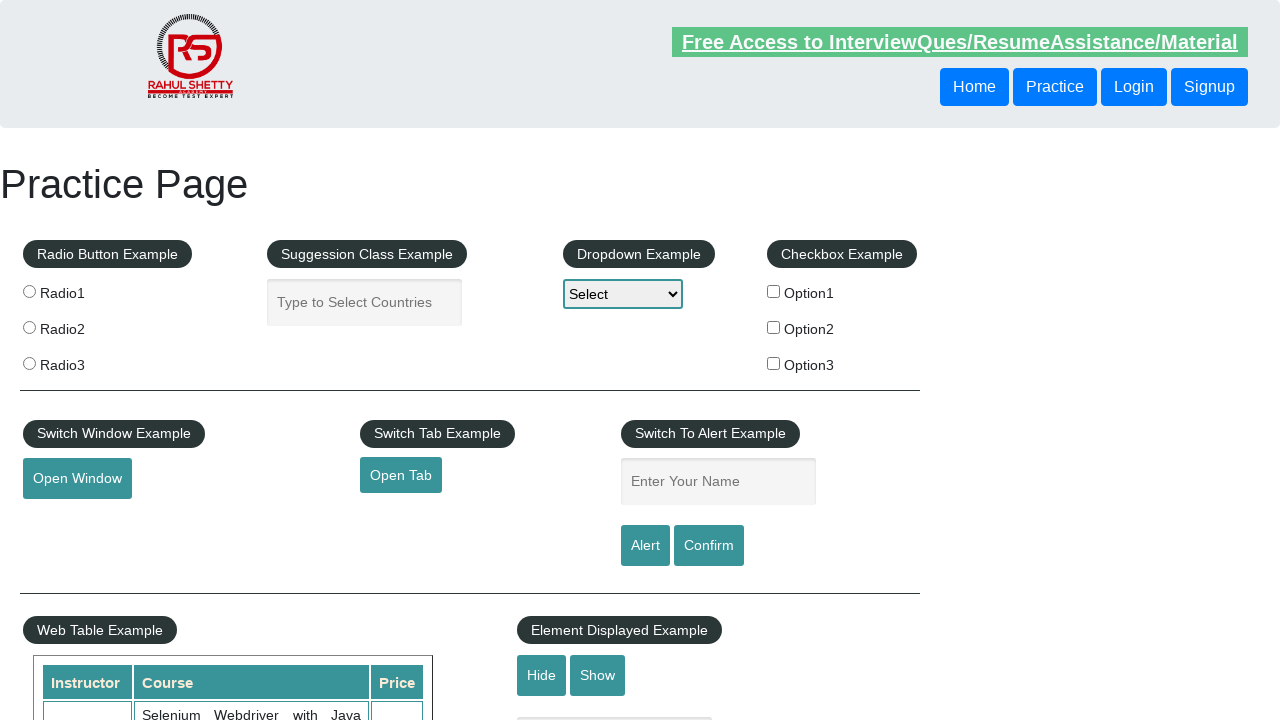

Selected the second radio button option at (29, 327) on label[for='radio2'] input[name='radioButton']
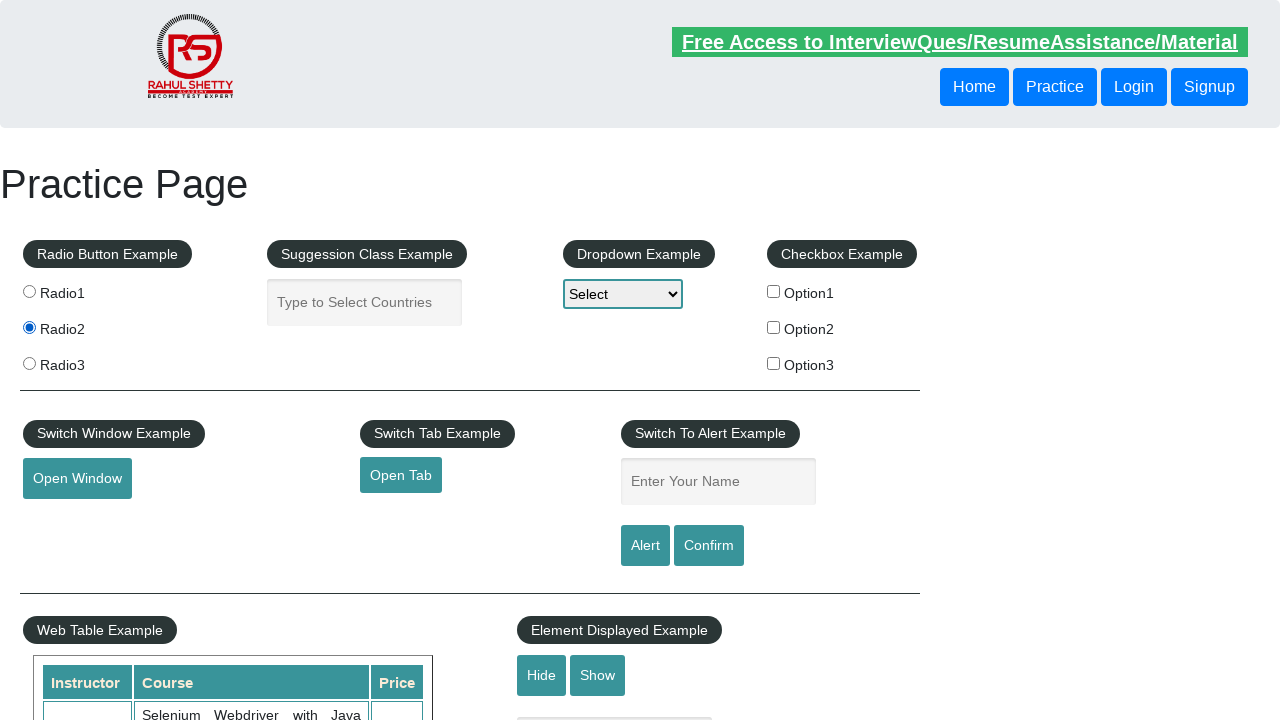

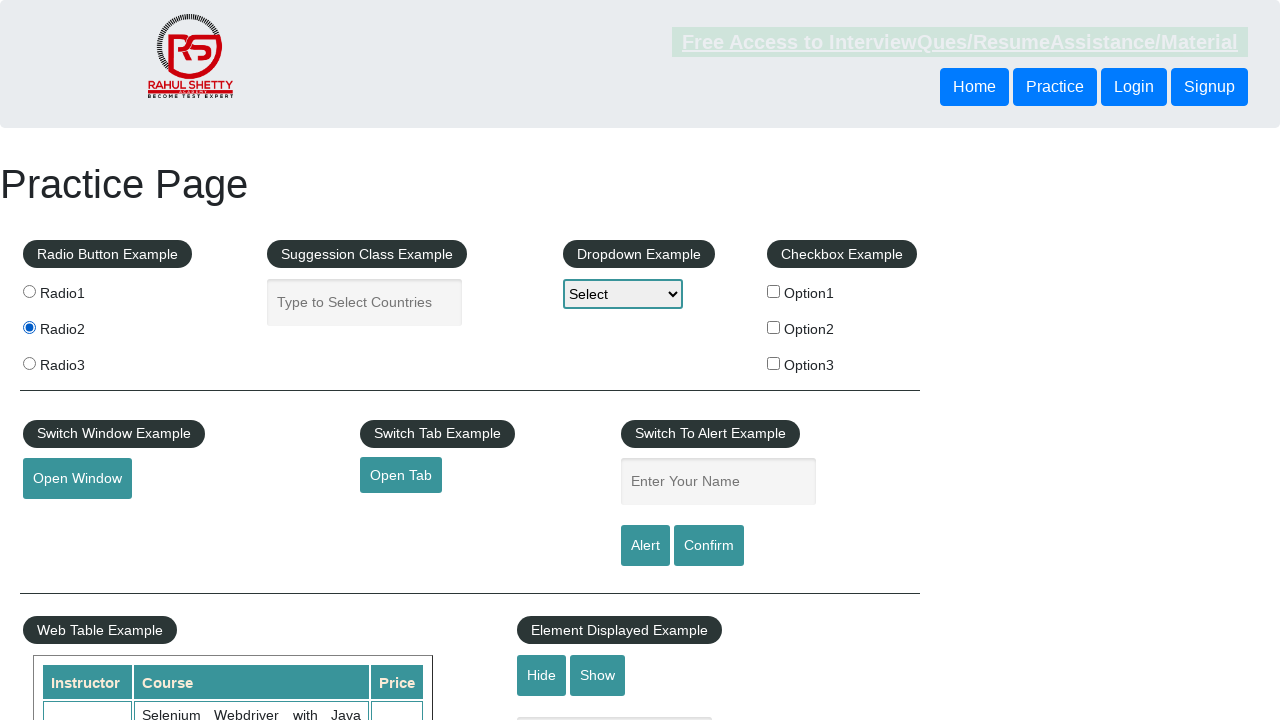